Clicks the submit button without filling the form and verifies that required field validation messages are displayed

Starting URL: https://www.stg.openenglish.com/

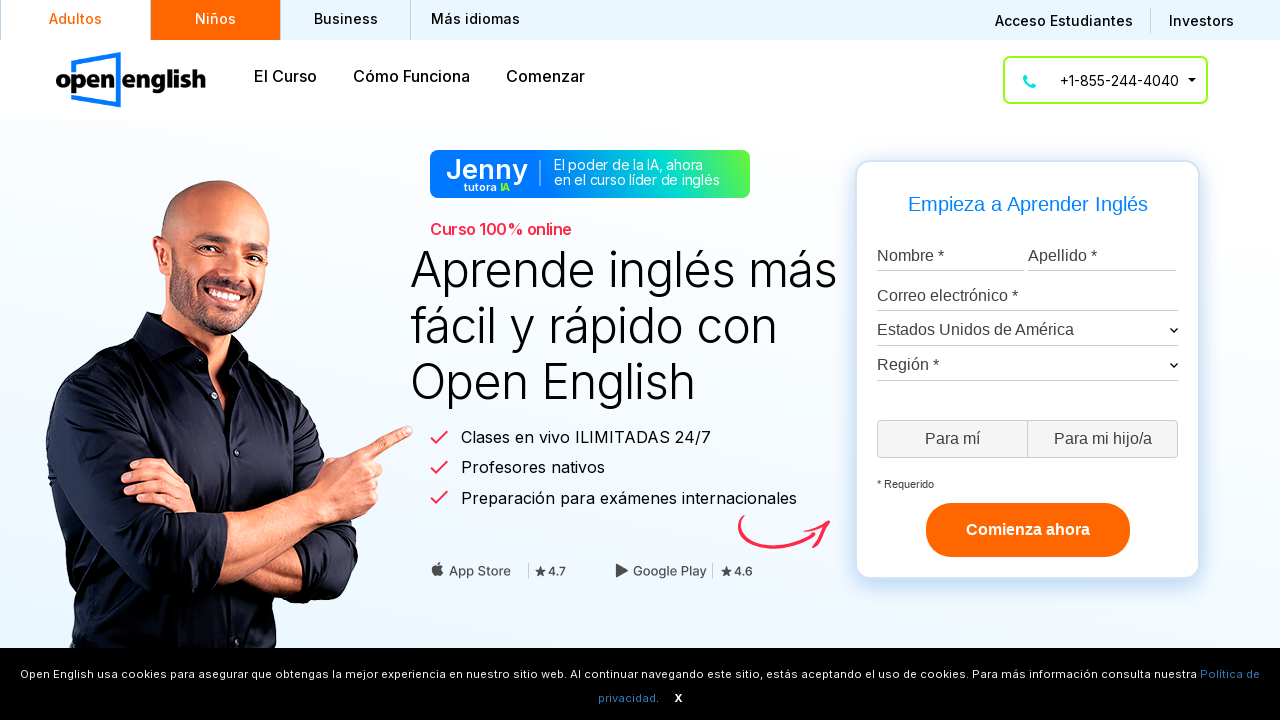

Navigated to Open English staging website
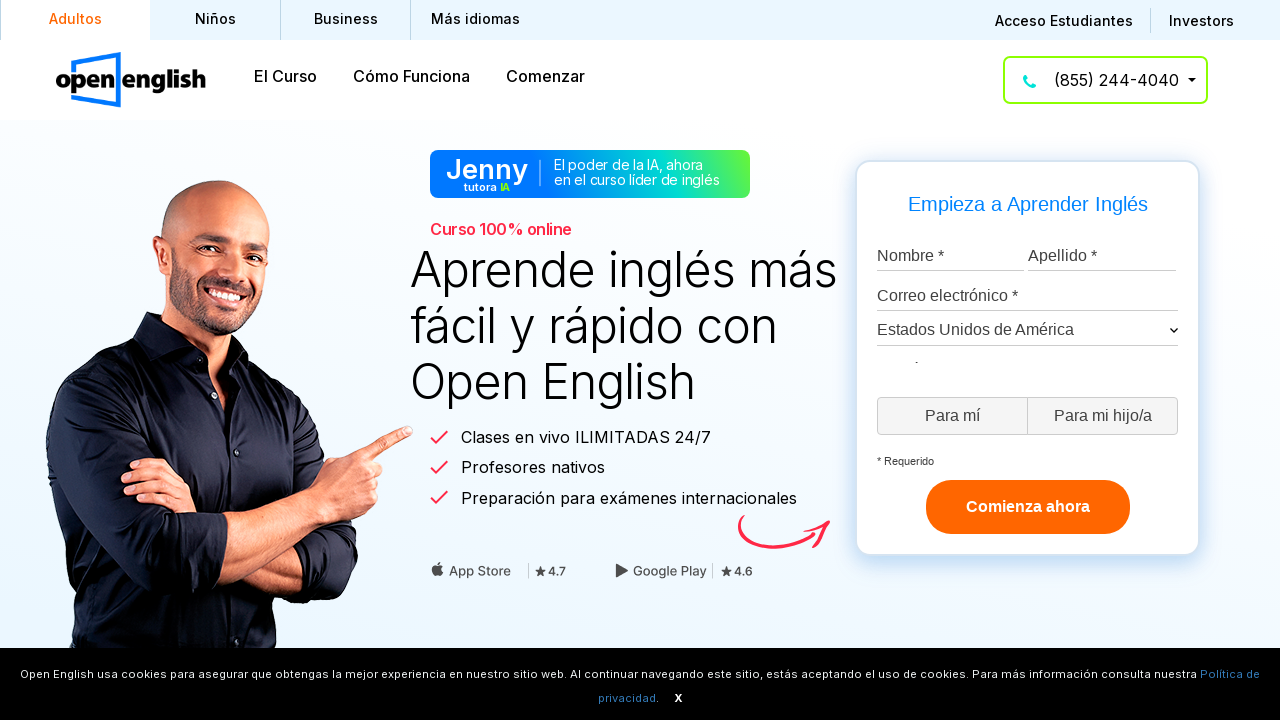

Clicked submit button without filling any form fields at (1028, 530) on #submit-button
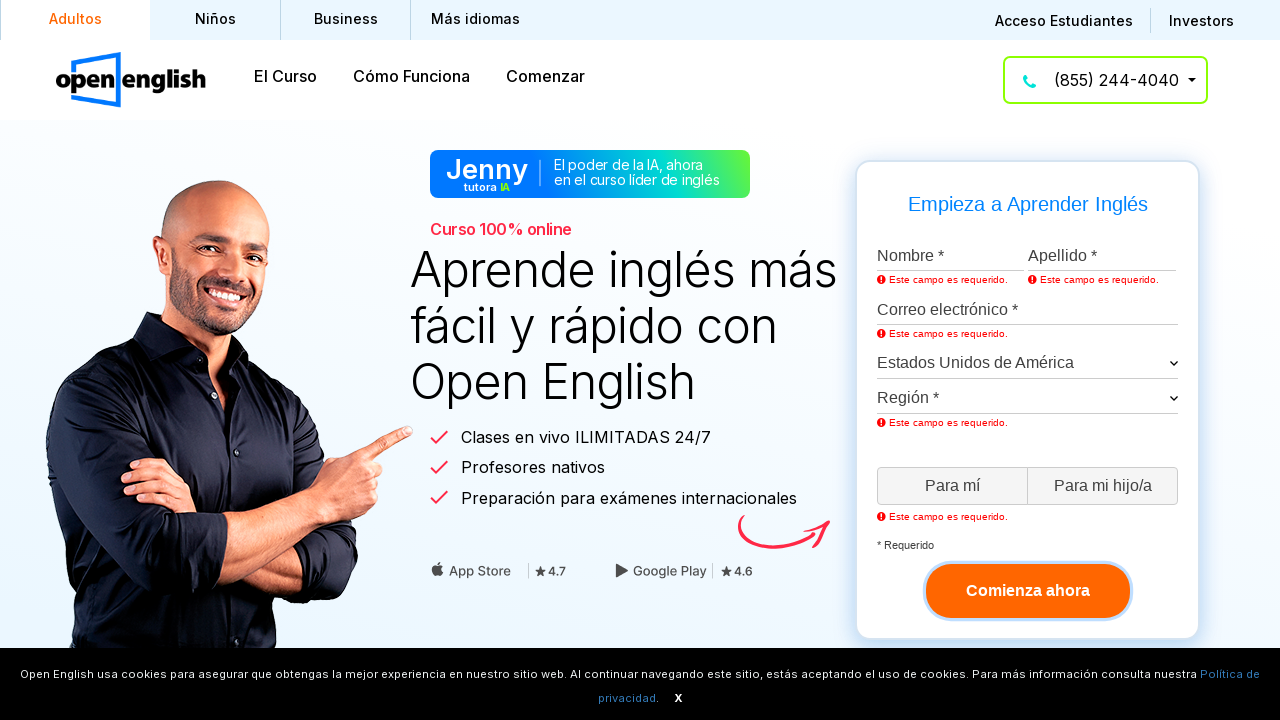

First validation message appeared
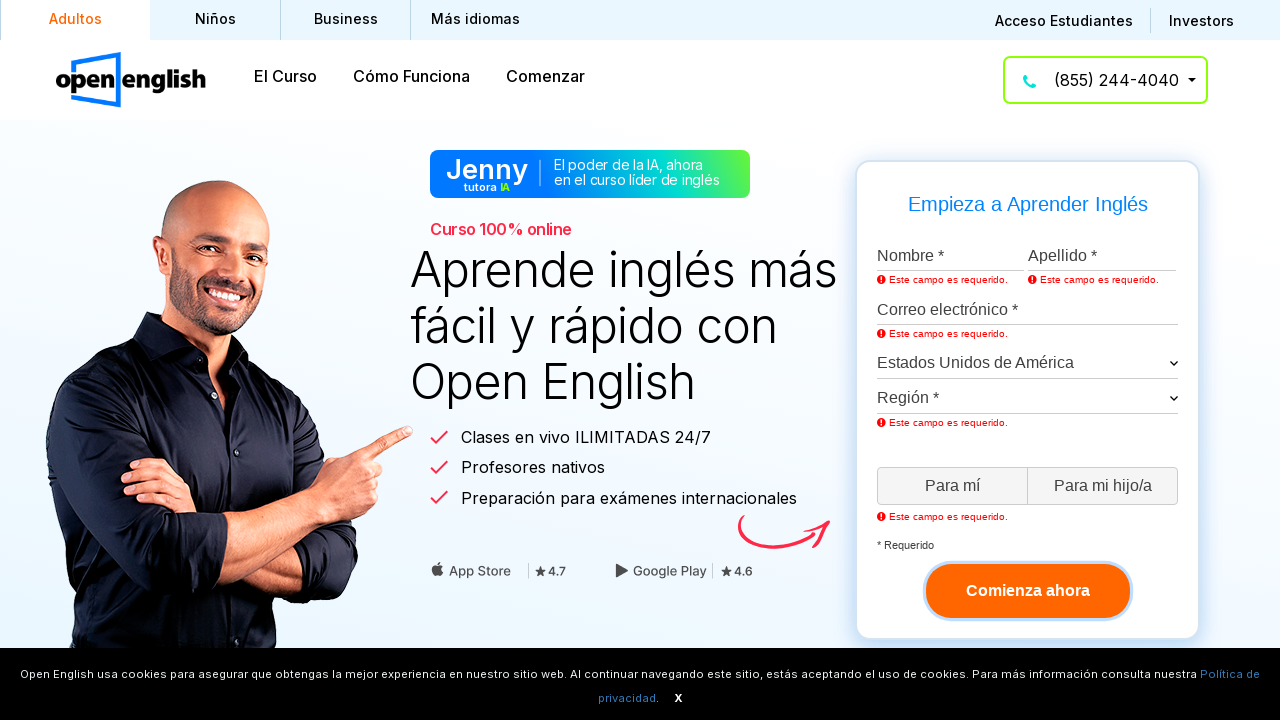

Verified first required field validation message is visible
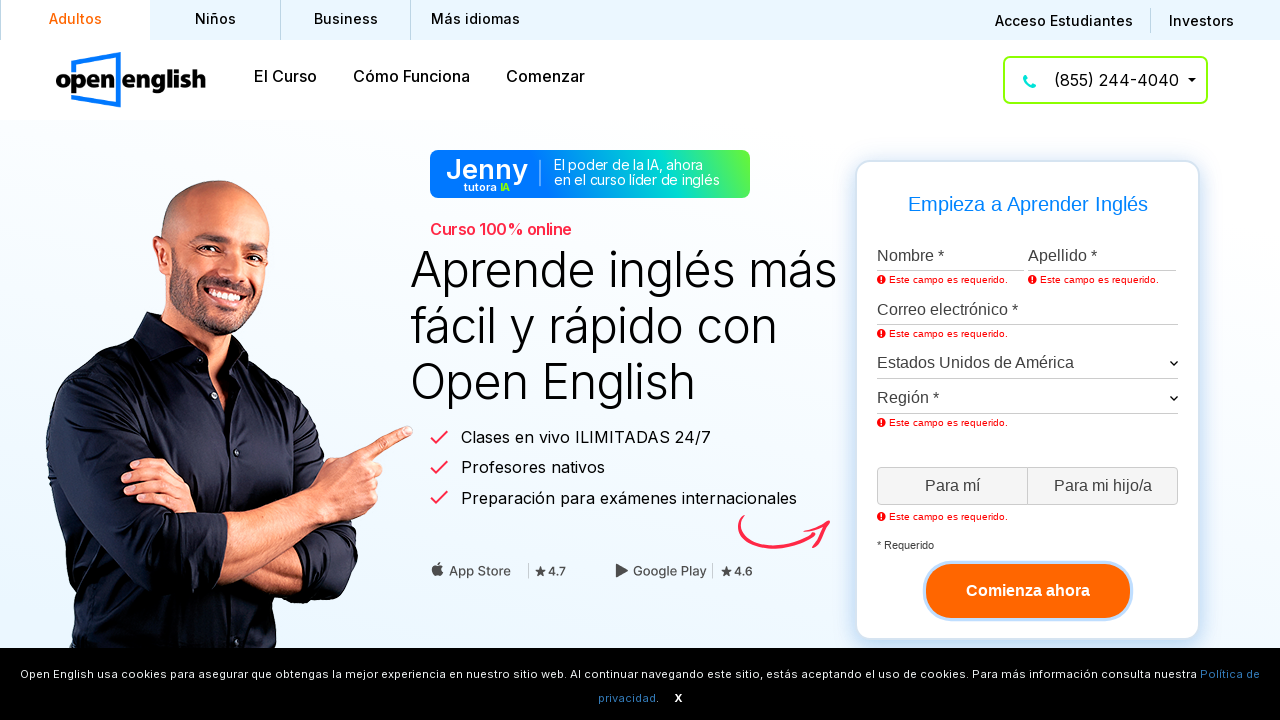

Verified second required field validation message is visible
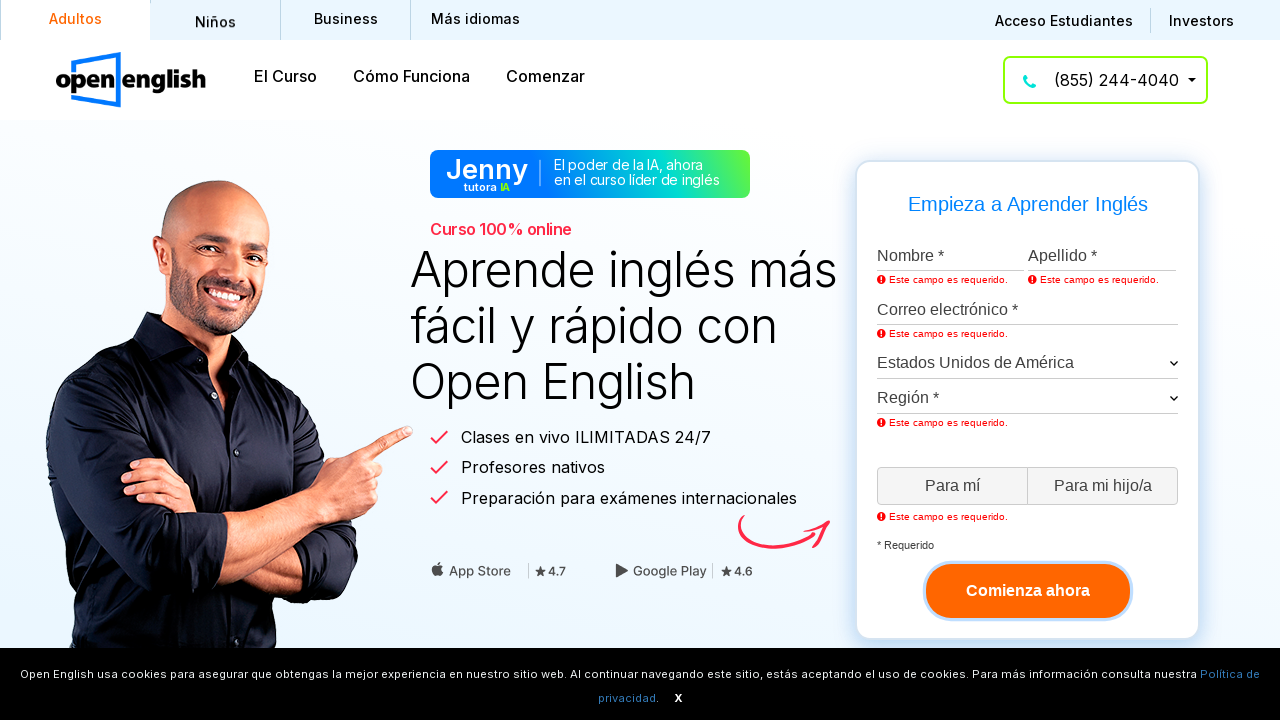

Verified third required field validation message is visible
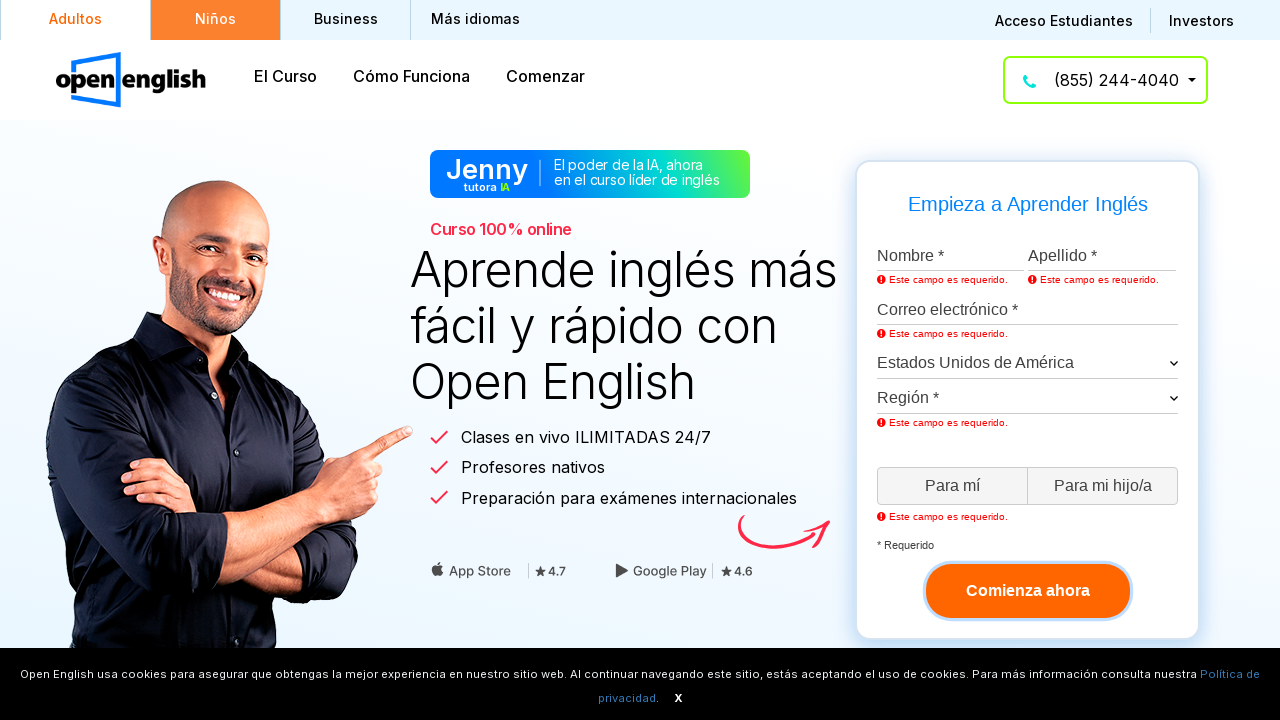

Verified fourth required field validation message is visible
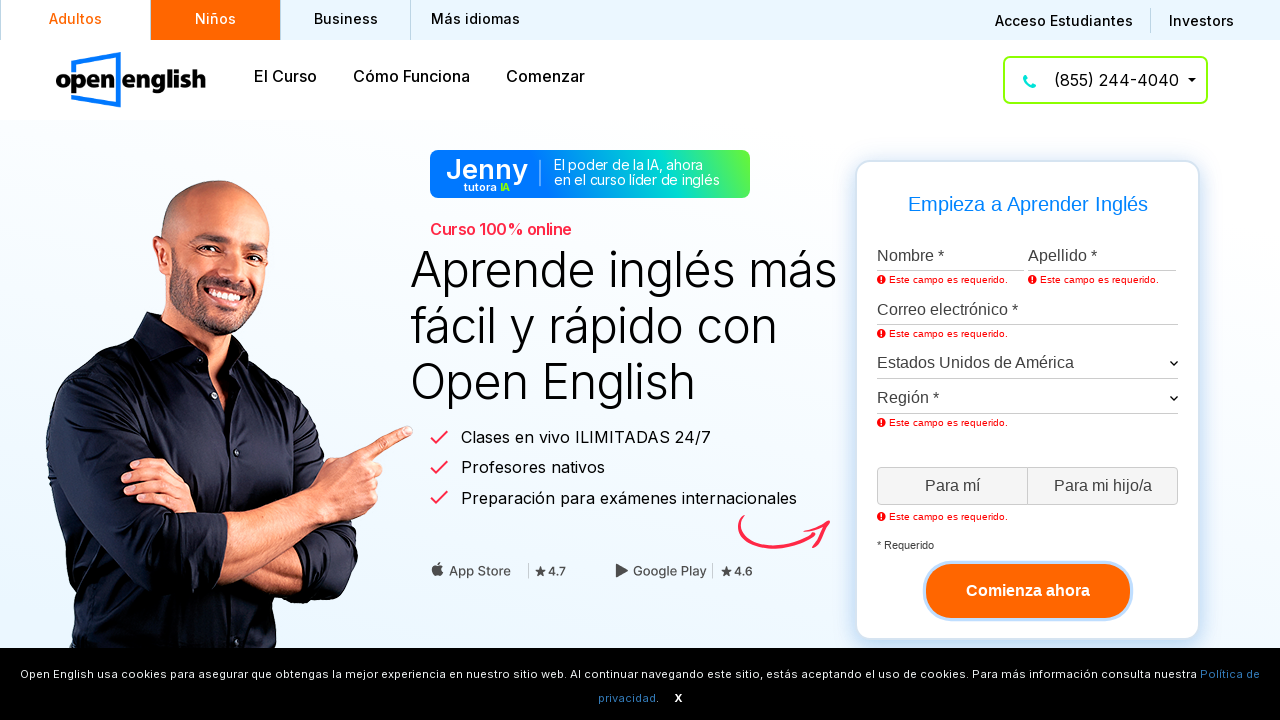

Verified fifth required field validation message is visible
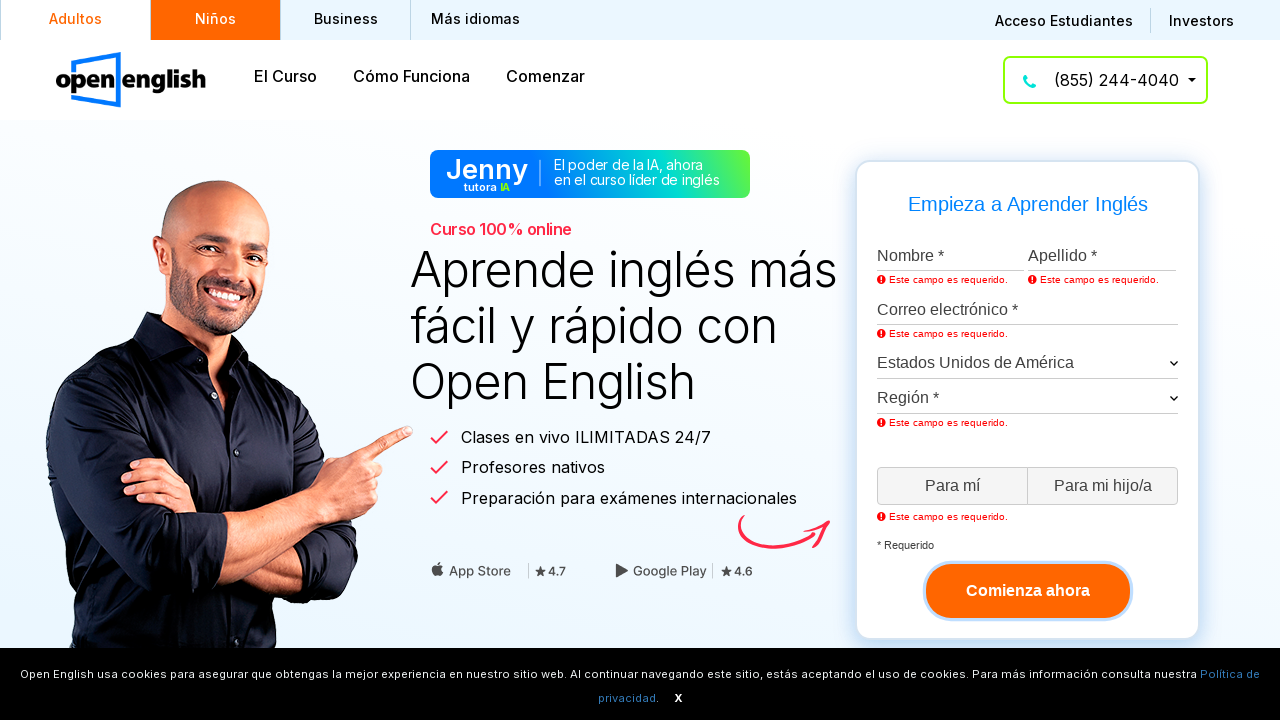

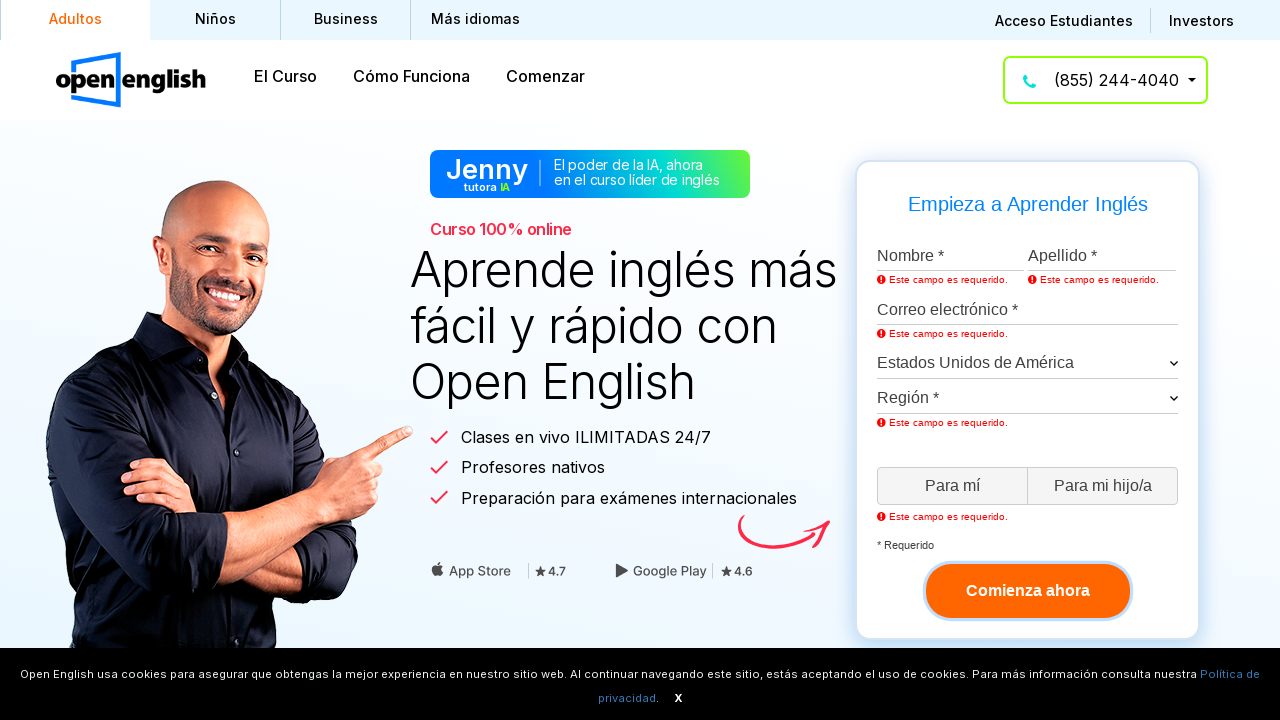